Tests clicking the MATS Program link and verifying popup opens

Starting URL: https://neuronpedia.org/gemma-scope#learn

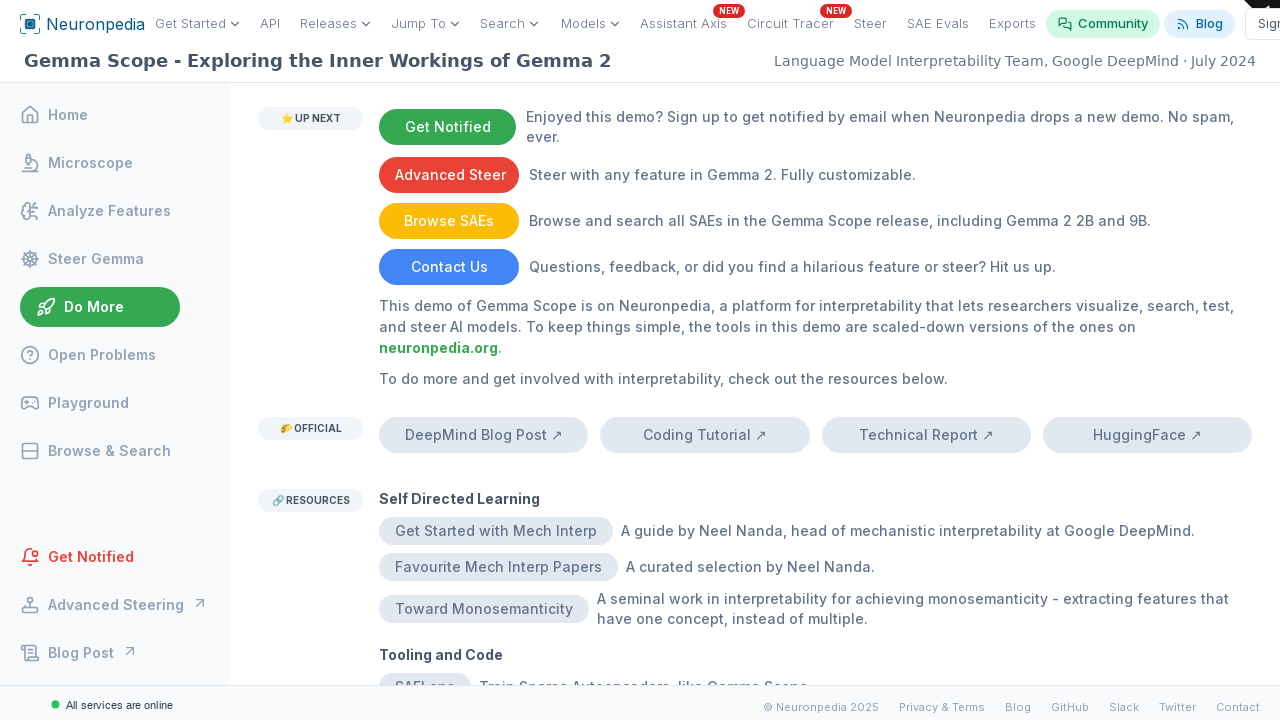

Clicked MATS Program link and popup opened at (446, 384) on internal:text="MATS Program"i
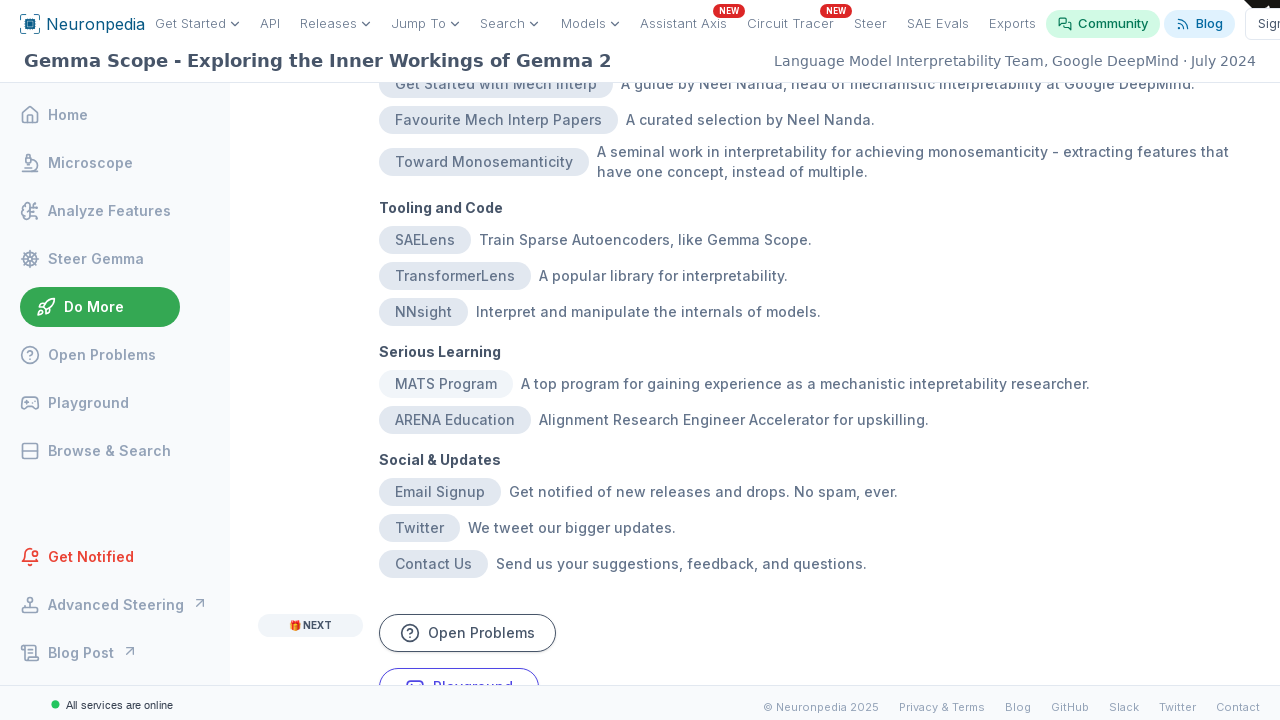

Retrieved popup window reference
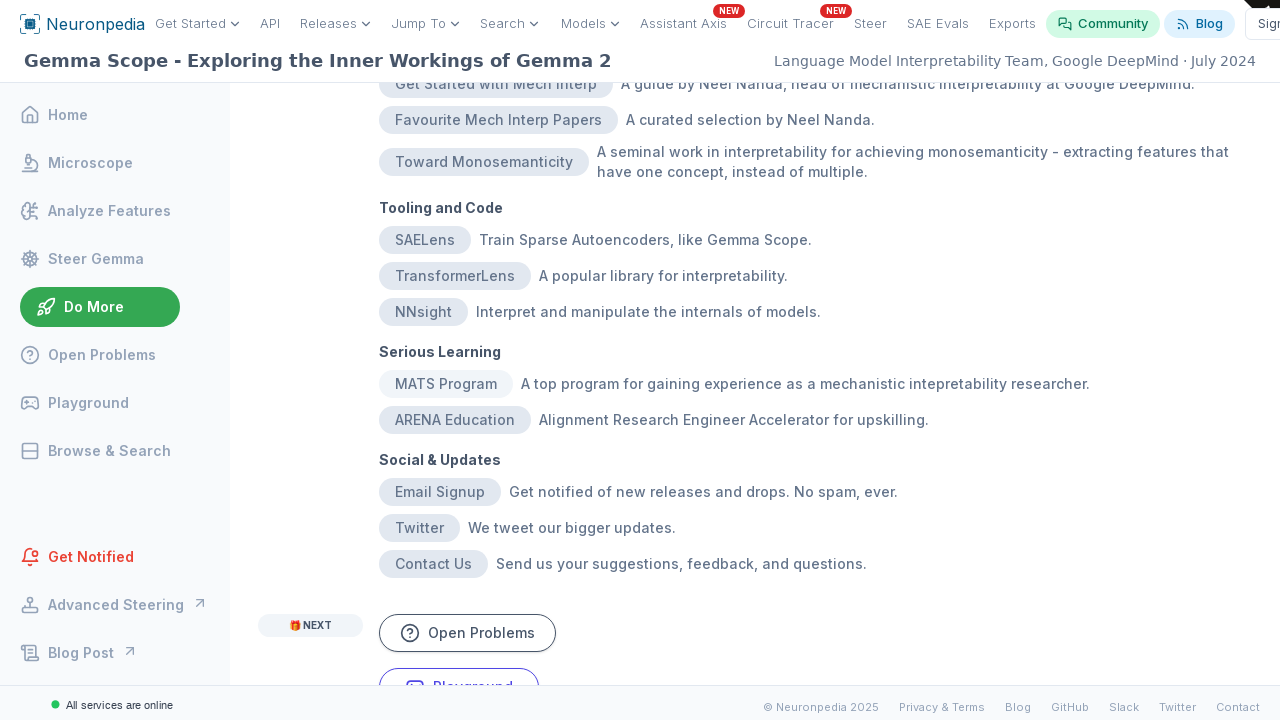

Popup page loaded completely
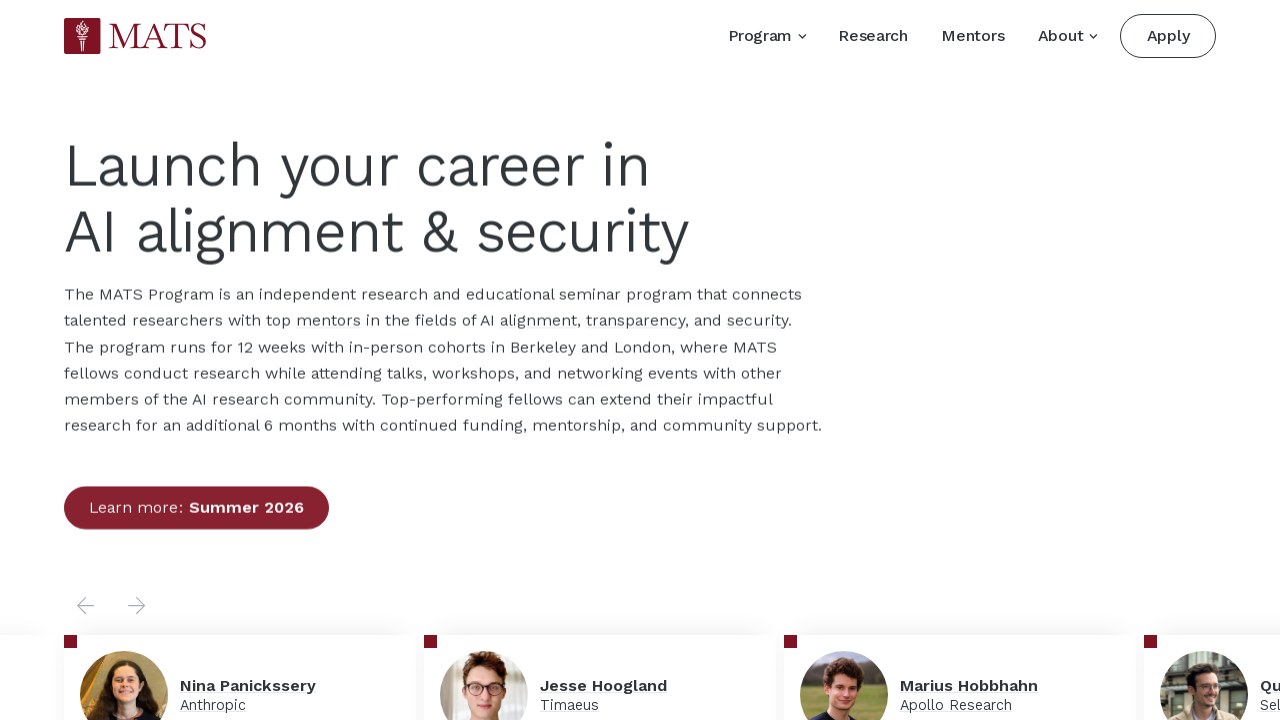

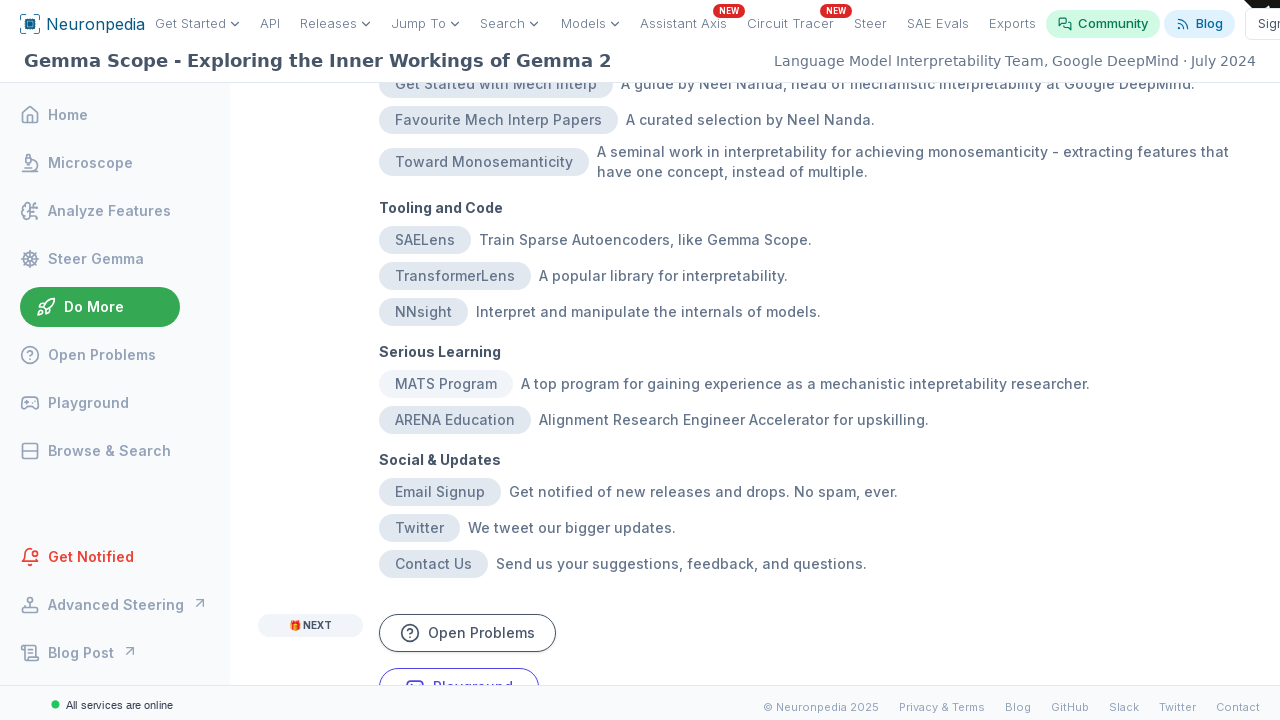